Navigates to the HDFC bank website homepage and waits for it to load.

Starting URL: https://www.hdfc.com

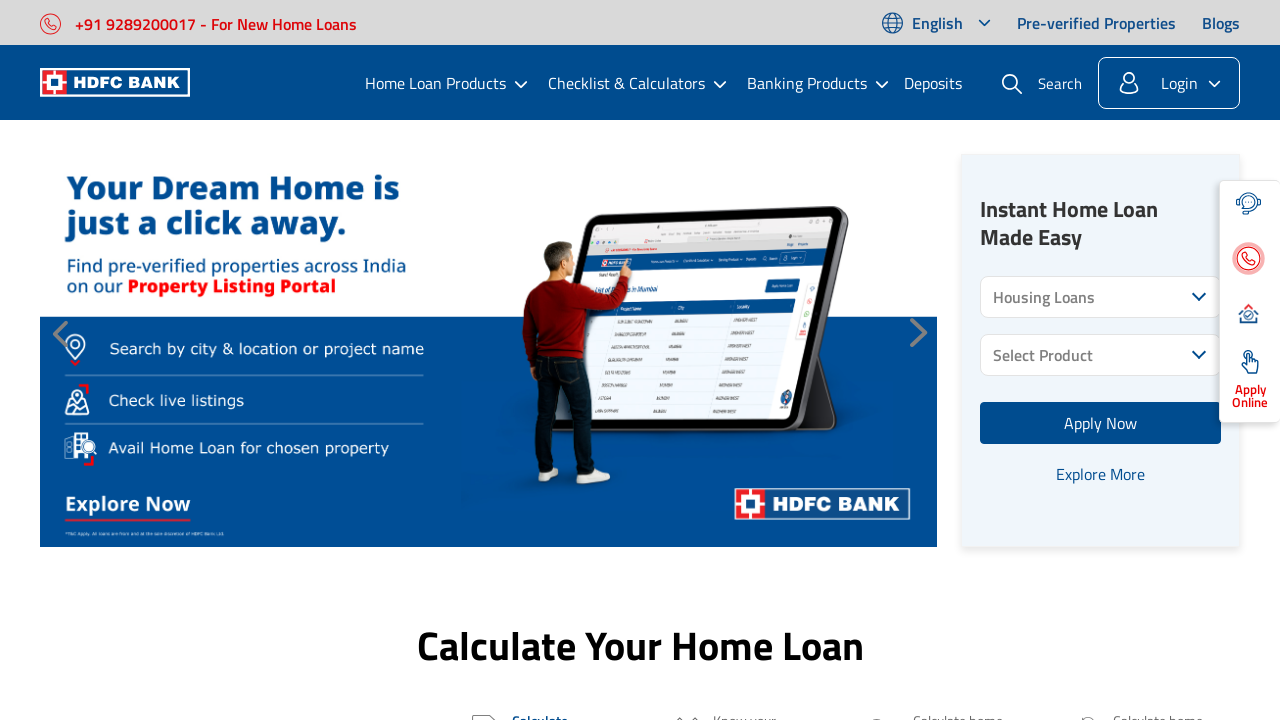

Navigated to HDFC bank website homepage
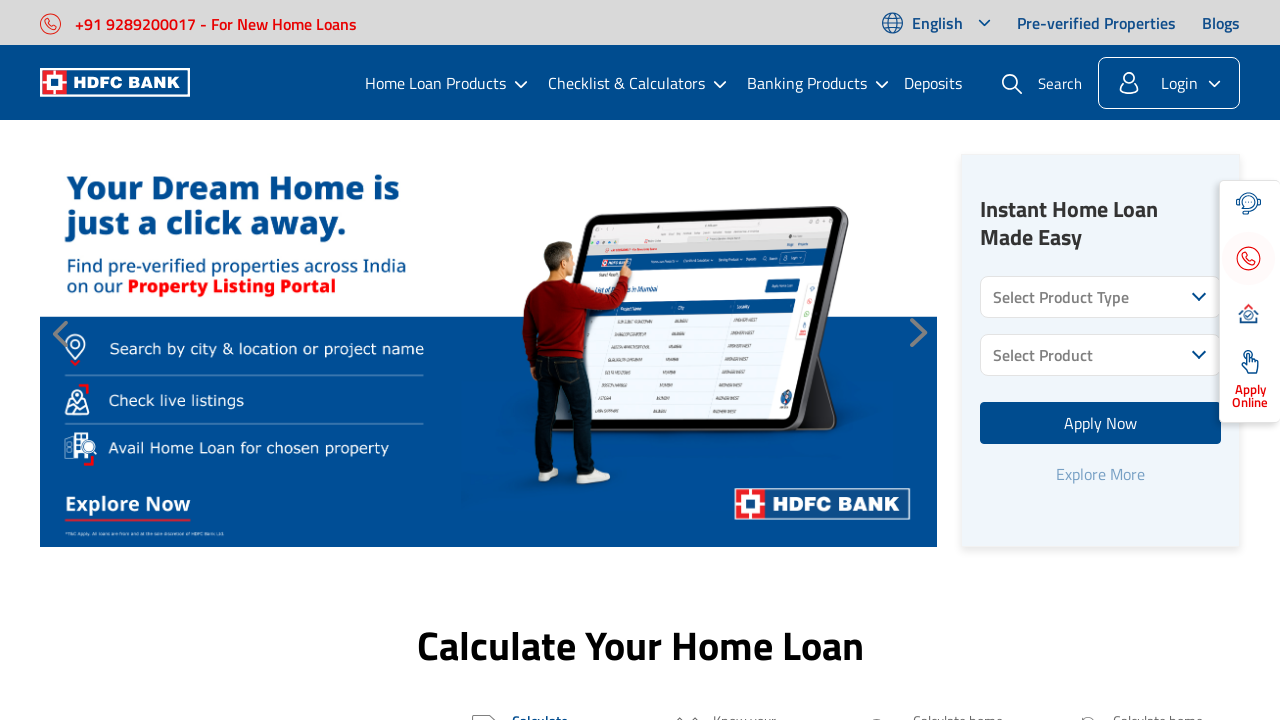

Page DOM content loaded
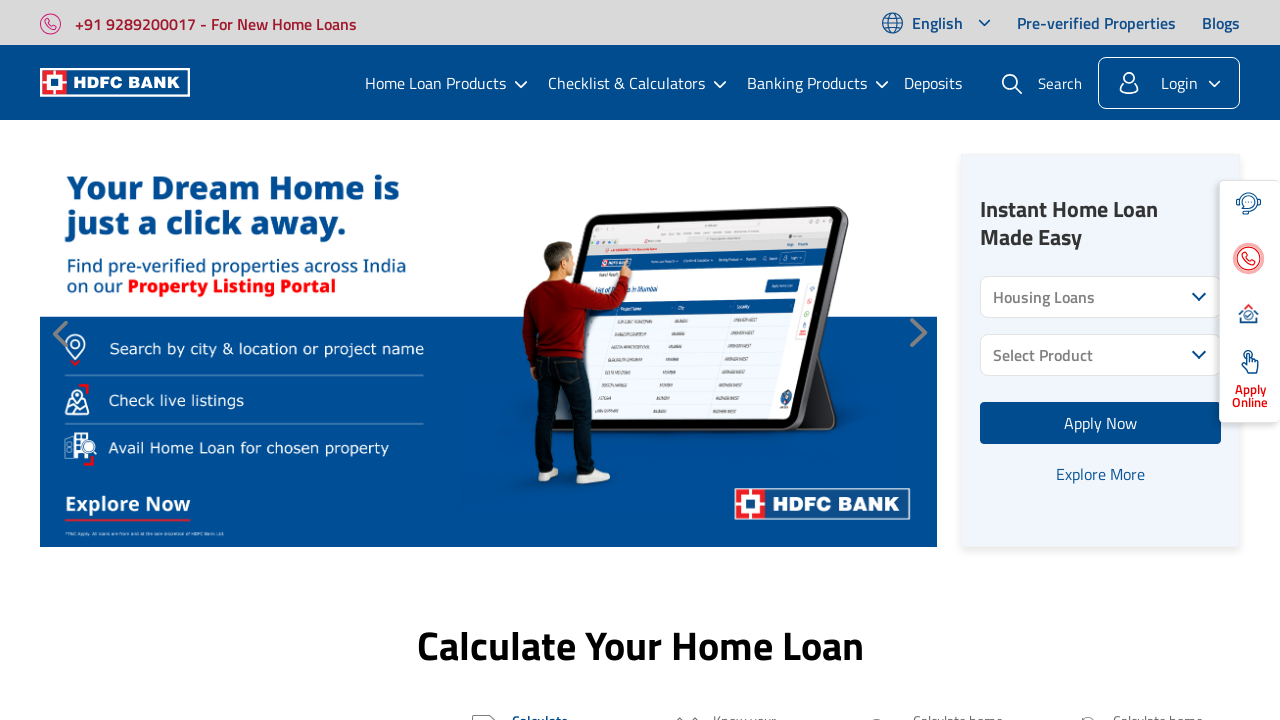

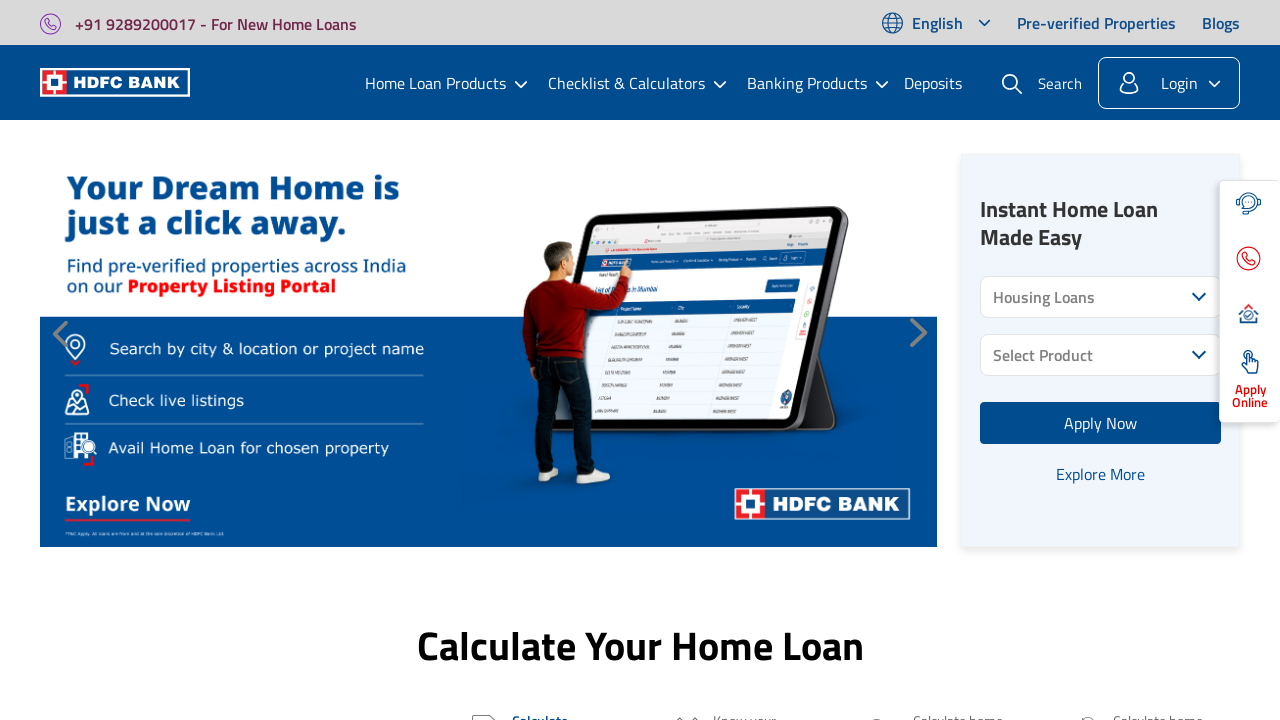